Tests that entered text is trimmed when editing a todo item

Starting URL: https://demo.playwright.dev/todomvc

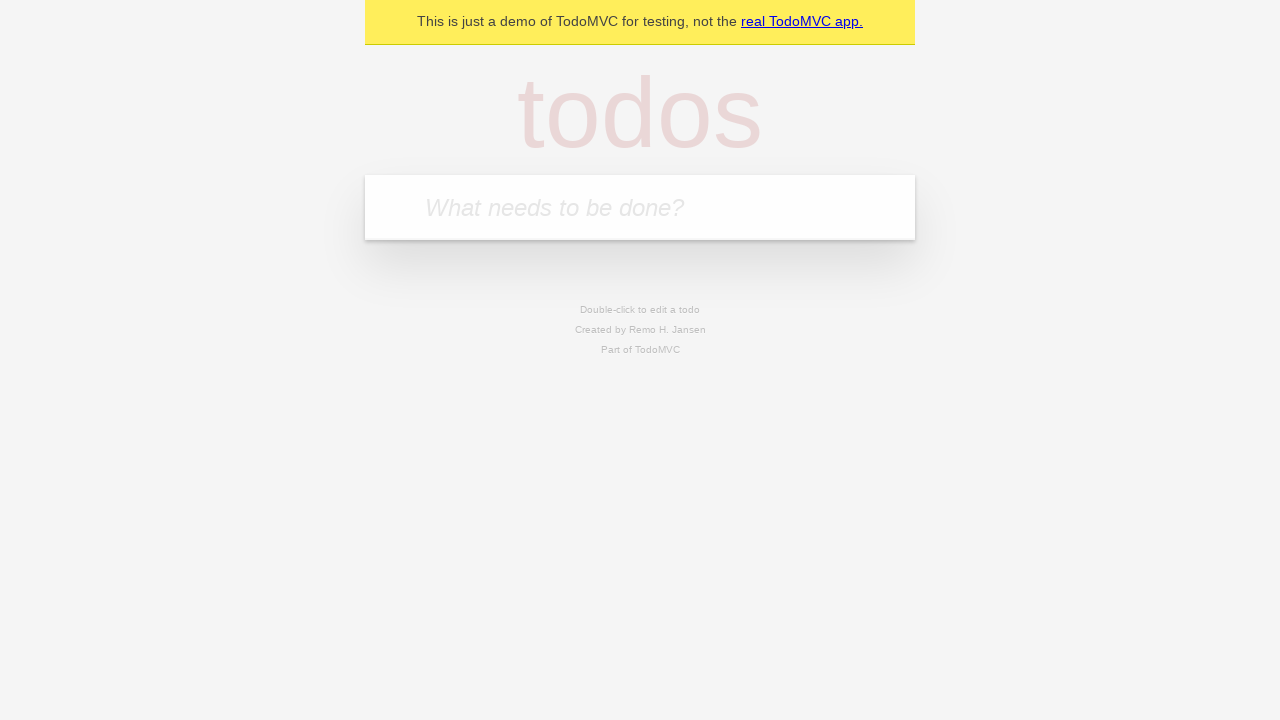

Filled new todo input with 'buy some cheese' on internal:attr=[placeholder="What needs to be done?"i]
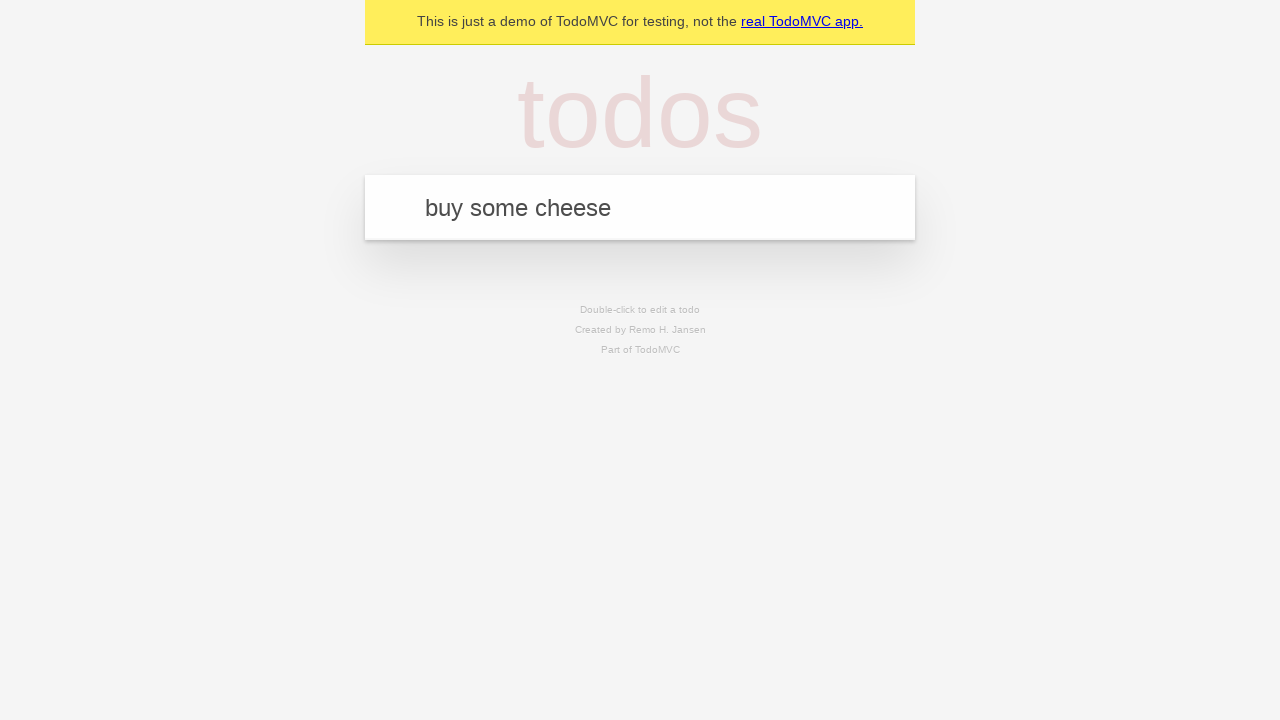

Pressed Enter to create todo 'buy some cheese' on internal:attr=[placeholder="What needs to be done?"i]
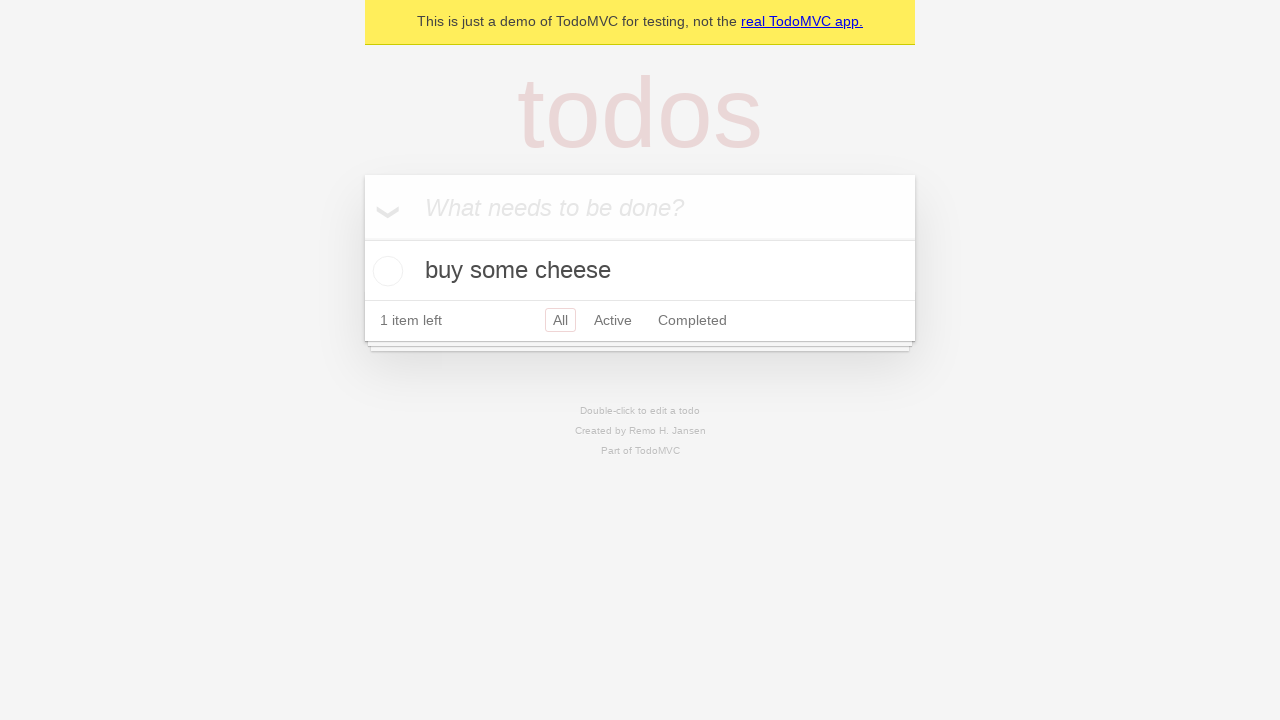

Filled new todo input with 'feed the cat' on internal:attr=[placeholder="What needs to be done?"i]
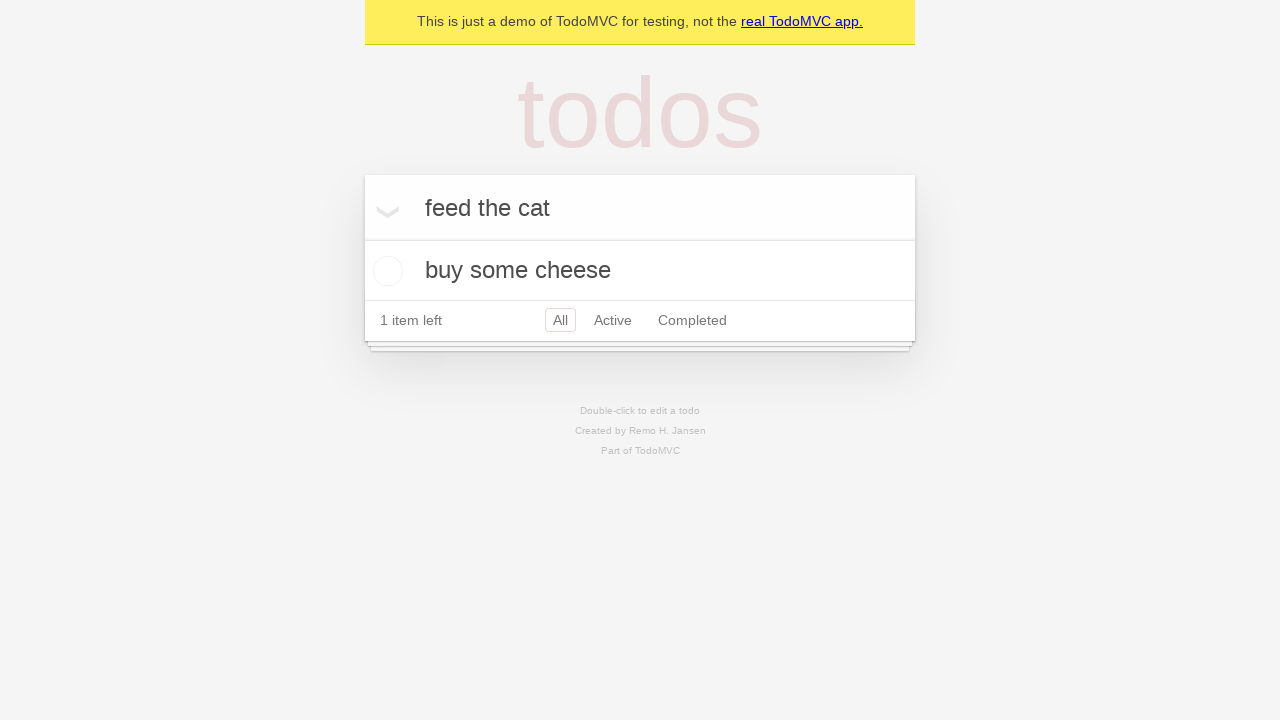

Pressed Enter to create todo 'feed the cat' on internal:attr=[placeholder="What needs to be done?"i]
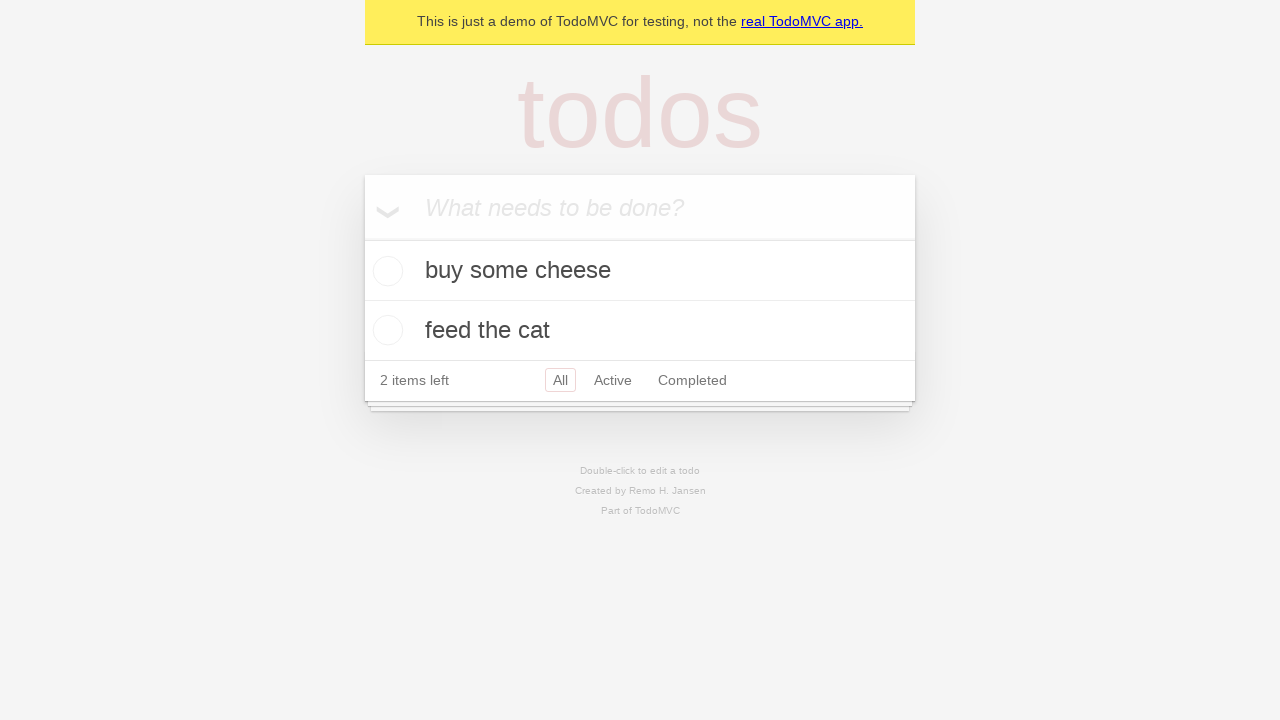

Filled new todo input with 'book a doctors appointment' on internal:attr=[placeholder="What needs to be done?"i]
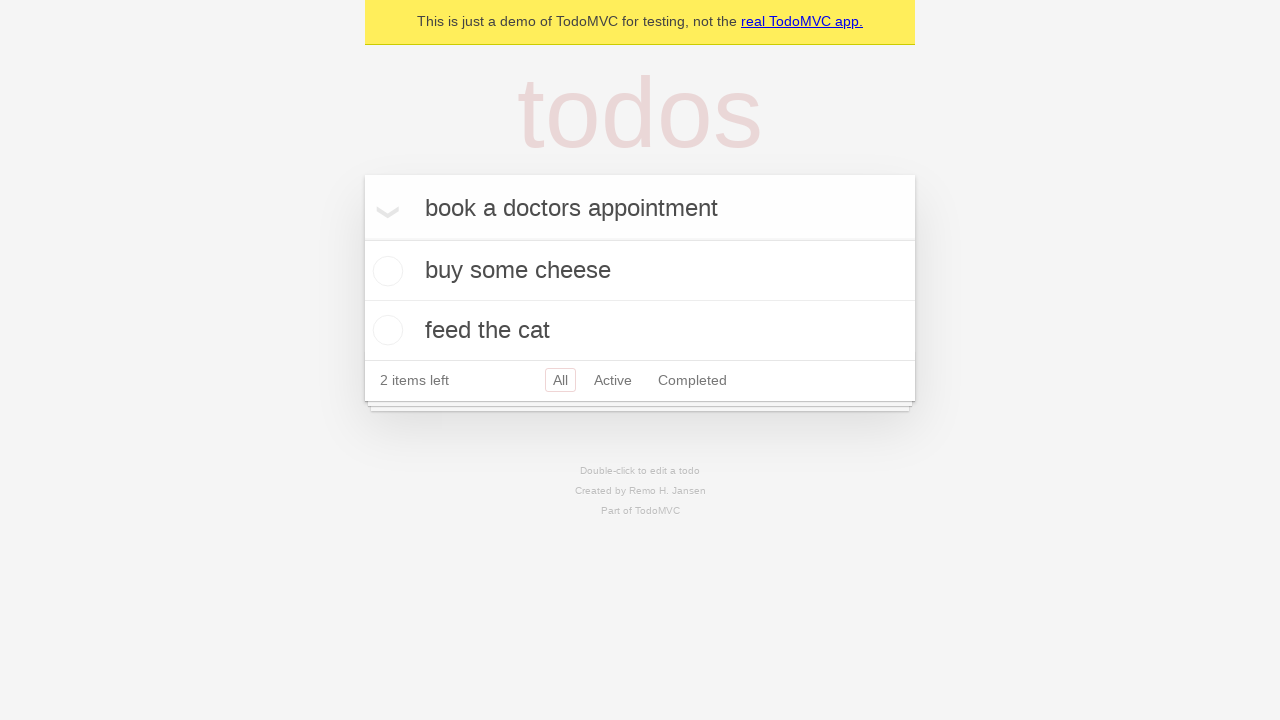

Pressed Enter to create todo 'book a doctors appointment' on internal:attr=[placeholder="What needs to be done?"i]
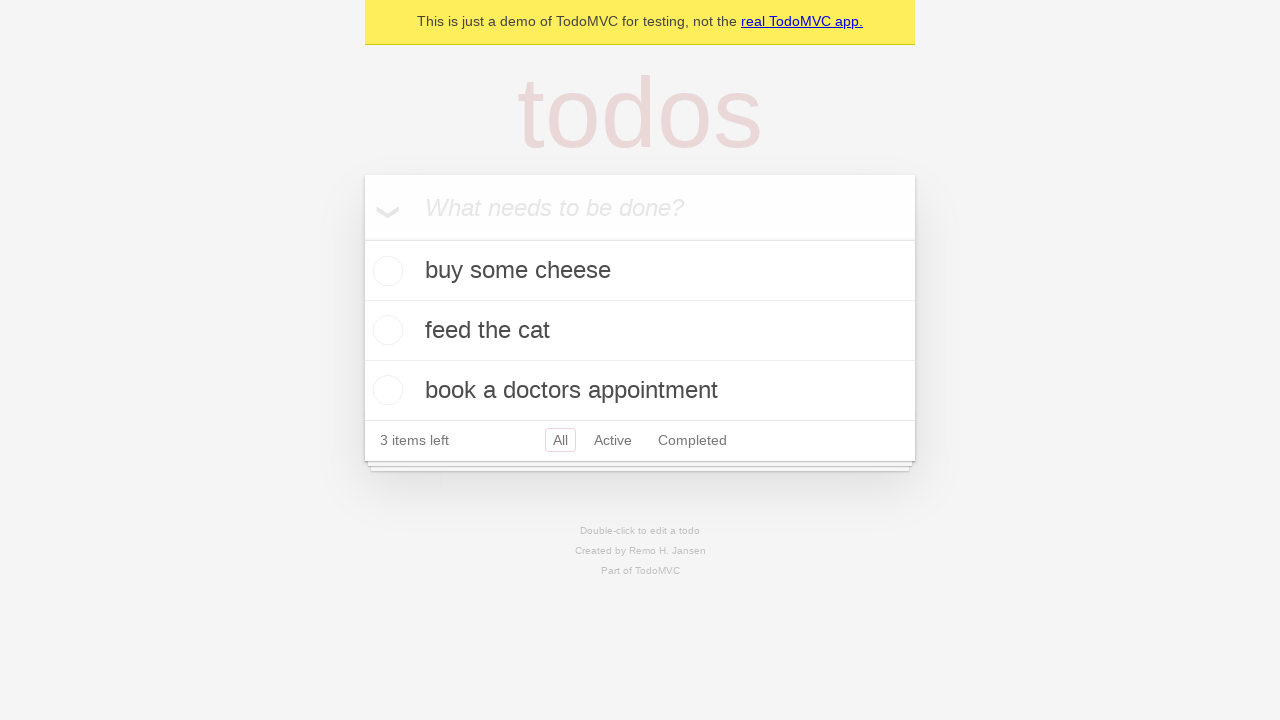

Double-clicked second todo item to enter edit mode at (640, 331) on internal:testid=[data-testid="todo-item"s] >> nth=1
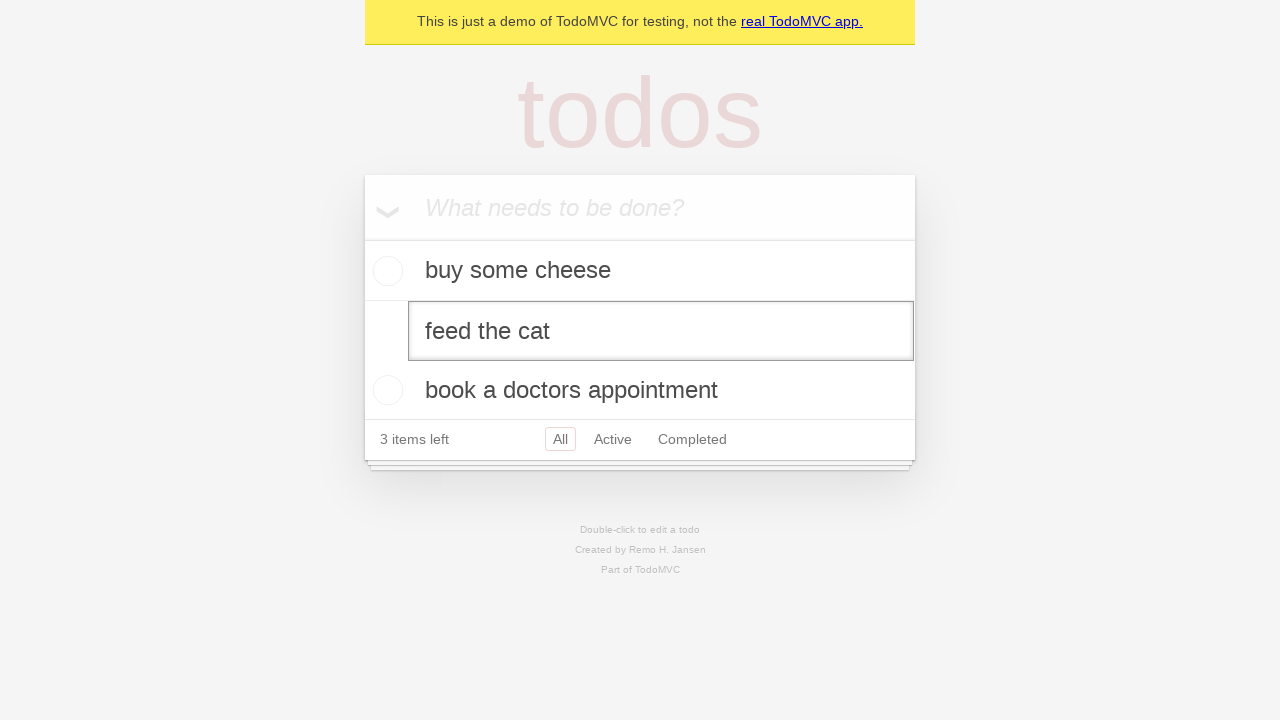

Filled edit field with text containing leading and trailing whitespace on internal:testid=[data-testid="todo-item"s] >> nth=1 >> internal:role=textbox[nam
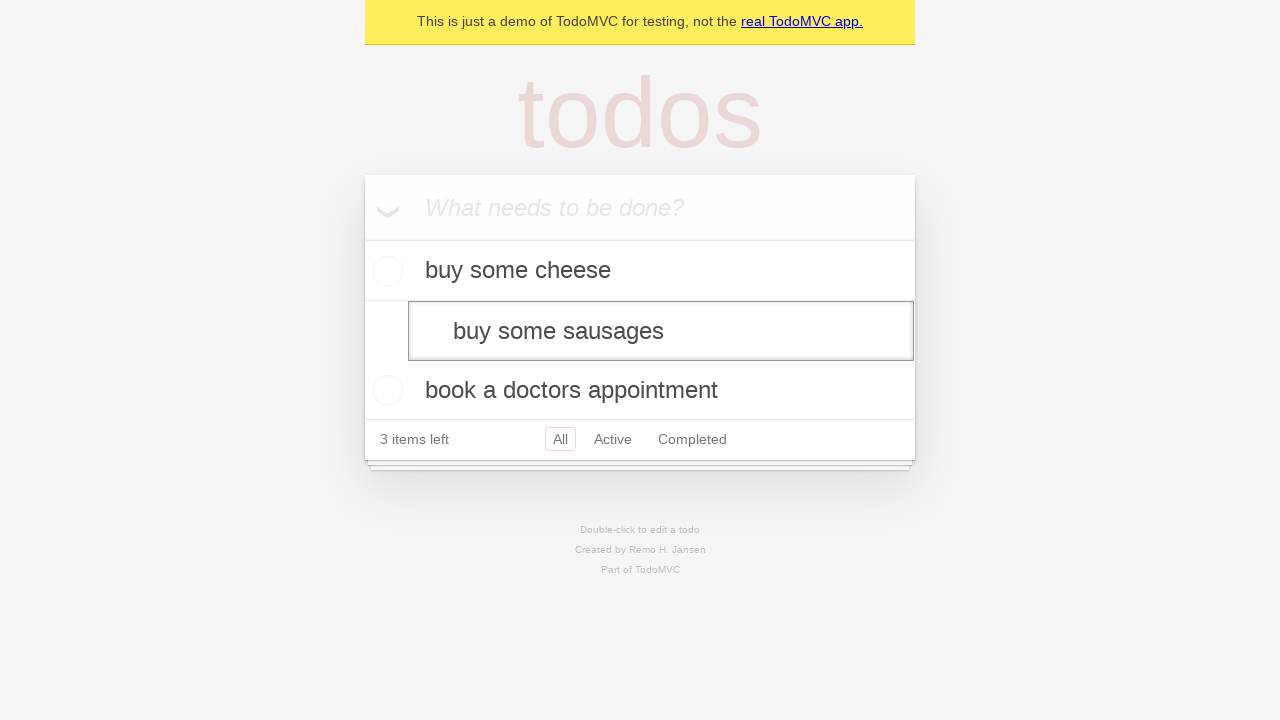

Pressed Enter to confirm edit and verify text is trimmed on internal:testid=[data-testid="todo-item"s] >> nth=1 >> internal:role=textbox[nam
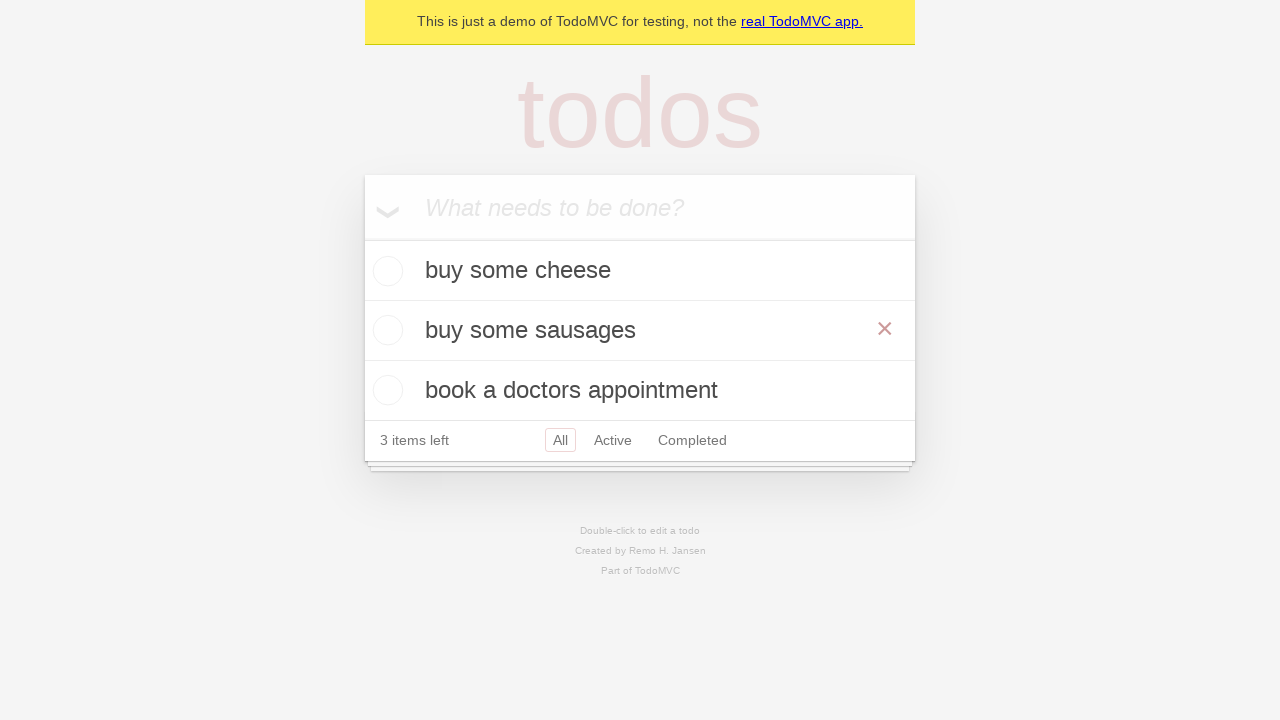

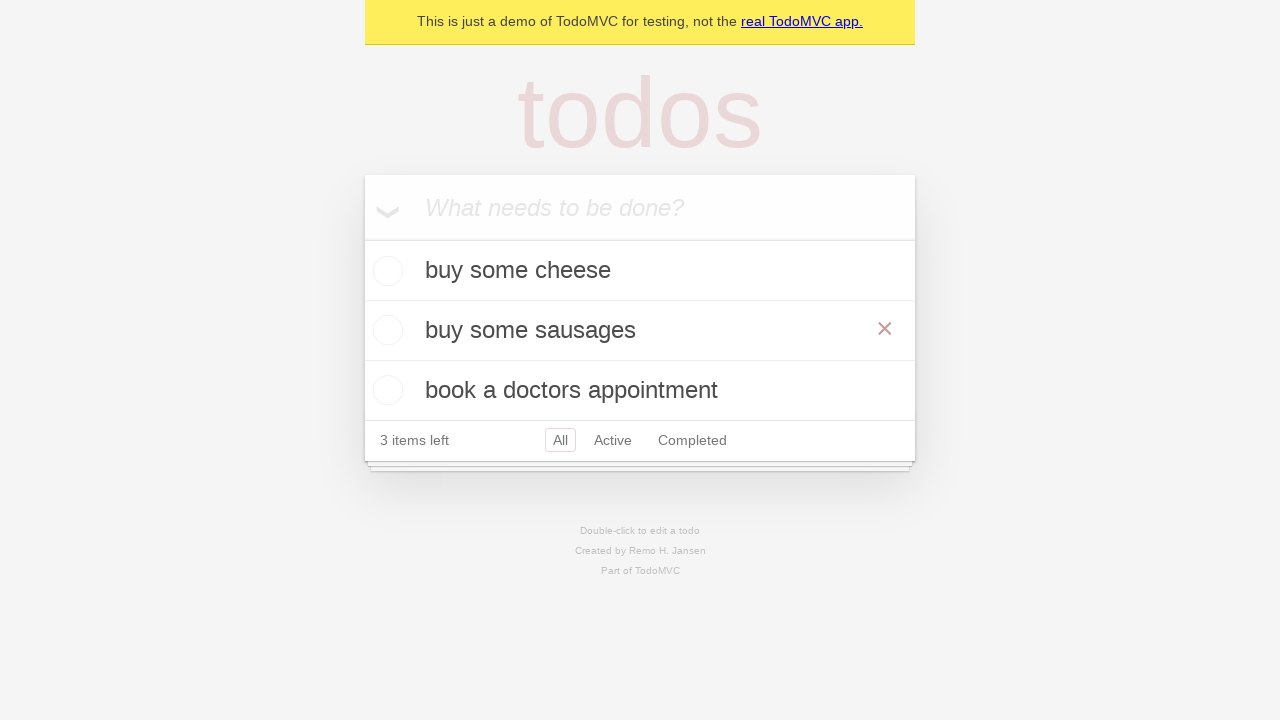